Tests AJAX loading functionality by clicking a button that triggers an AJAX request and verifying that the expected text appears after the data loads.

Starting URL: http://uitestingplayground.com/ajax

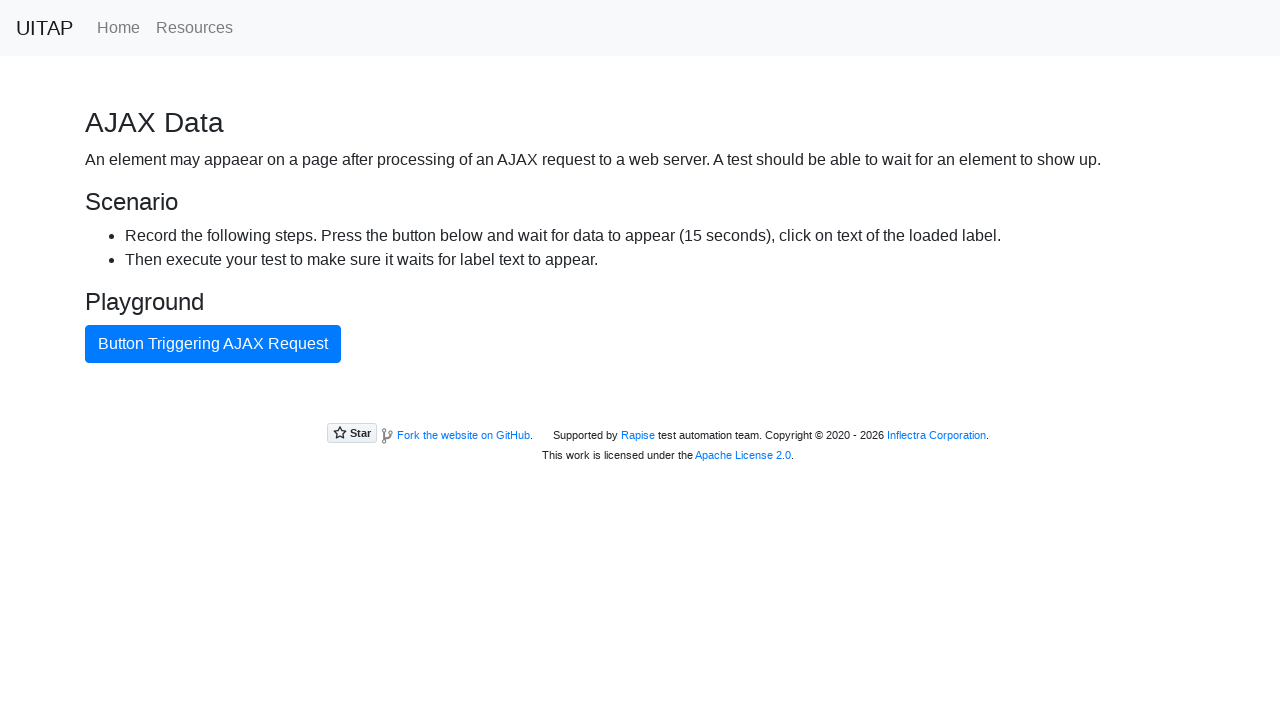

Clicked AJAX button to trigger request at (213, 344) on #ajaxButton
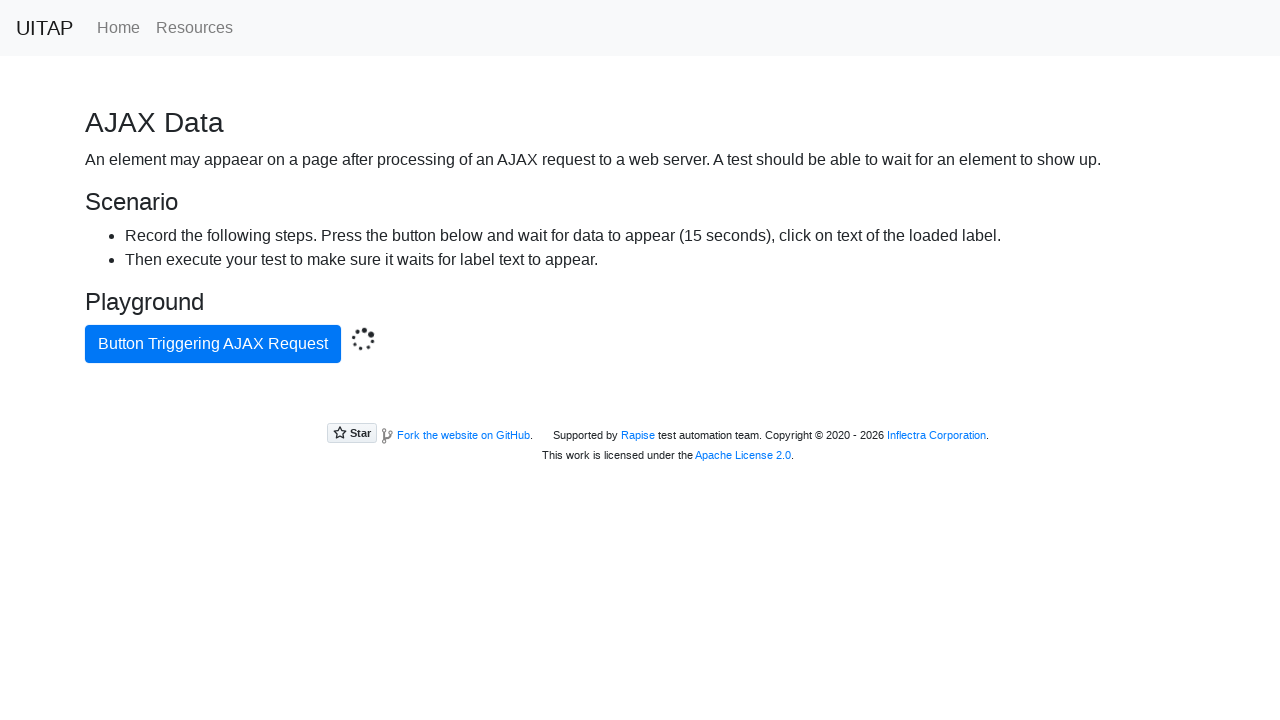

Success element appeared after AJAX request completed
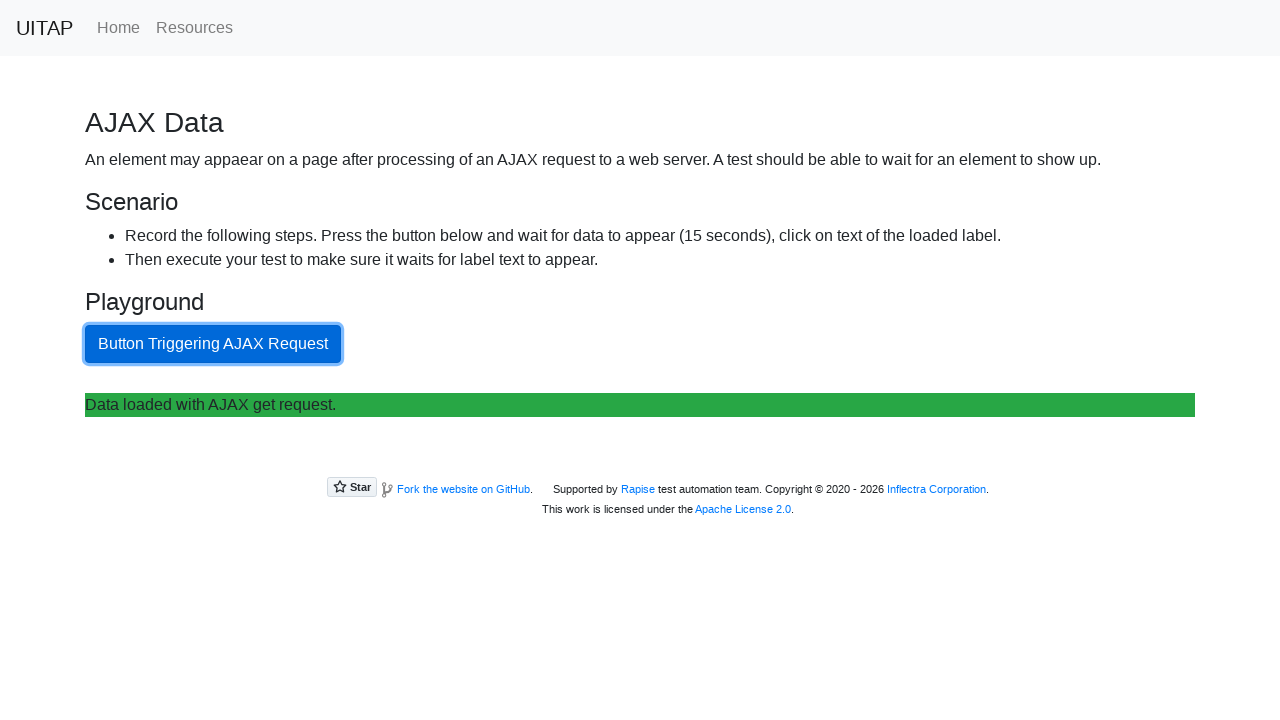

Verified success message text: 'Data loaded with AJAX get request.'
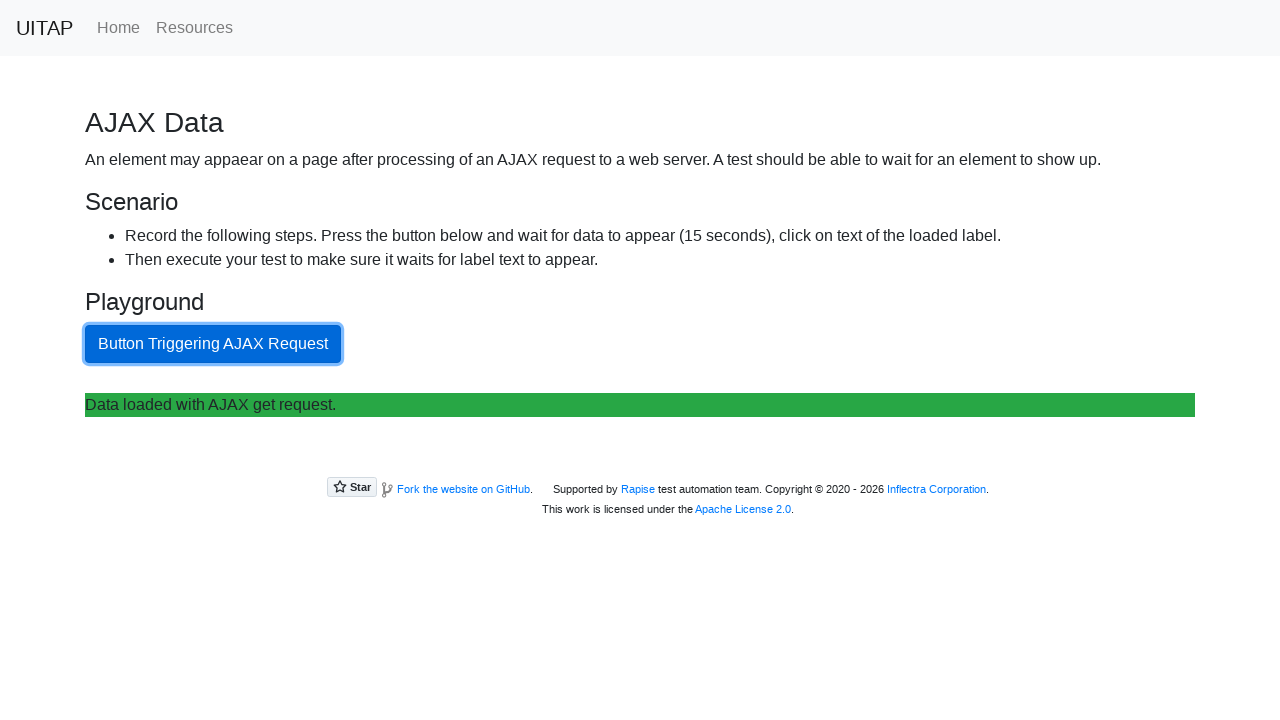

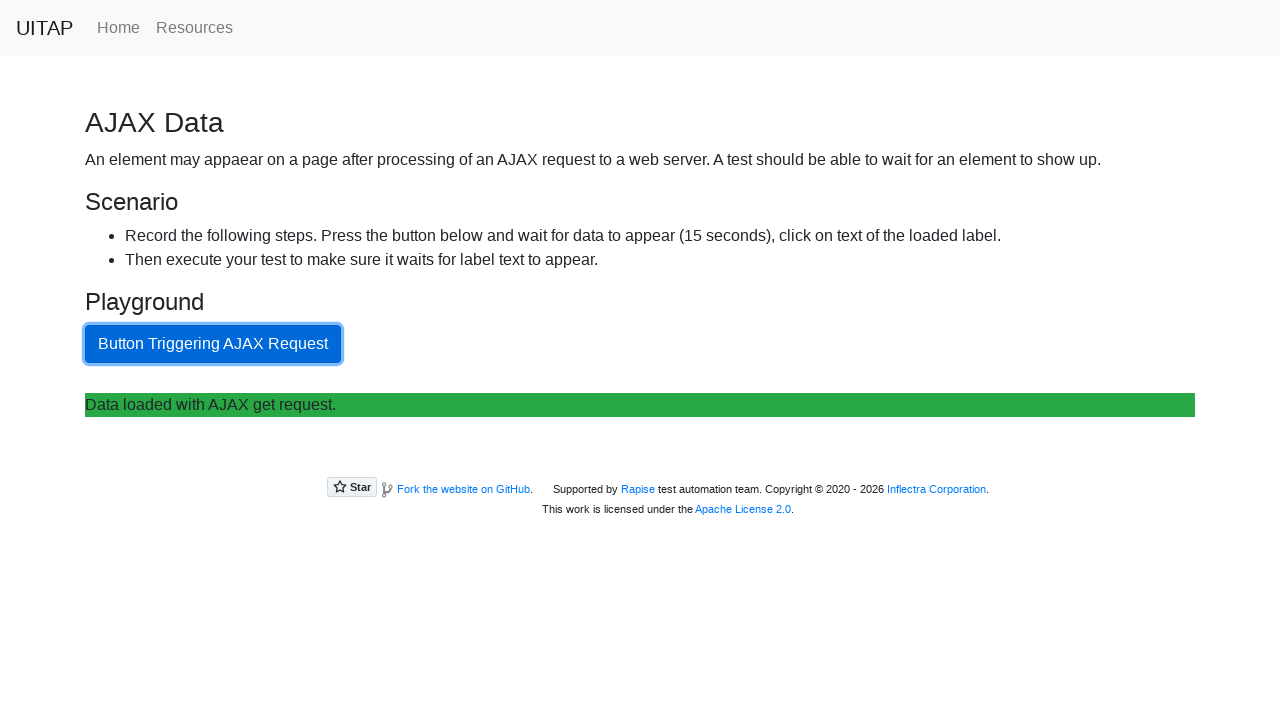